Tests a math puzzle page by extracting a hidden value from an element attribute, calculating the answer using a mathematical formula, filling in the result, checking a checkbox, clicking a radio button, and submitting the form.

Starting URL: http://suninjuly.github.io/get_attribute.html

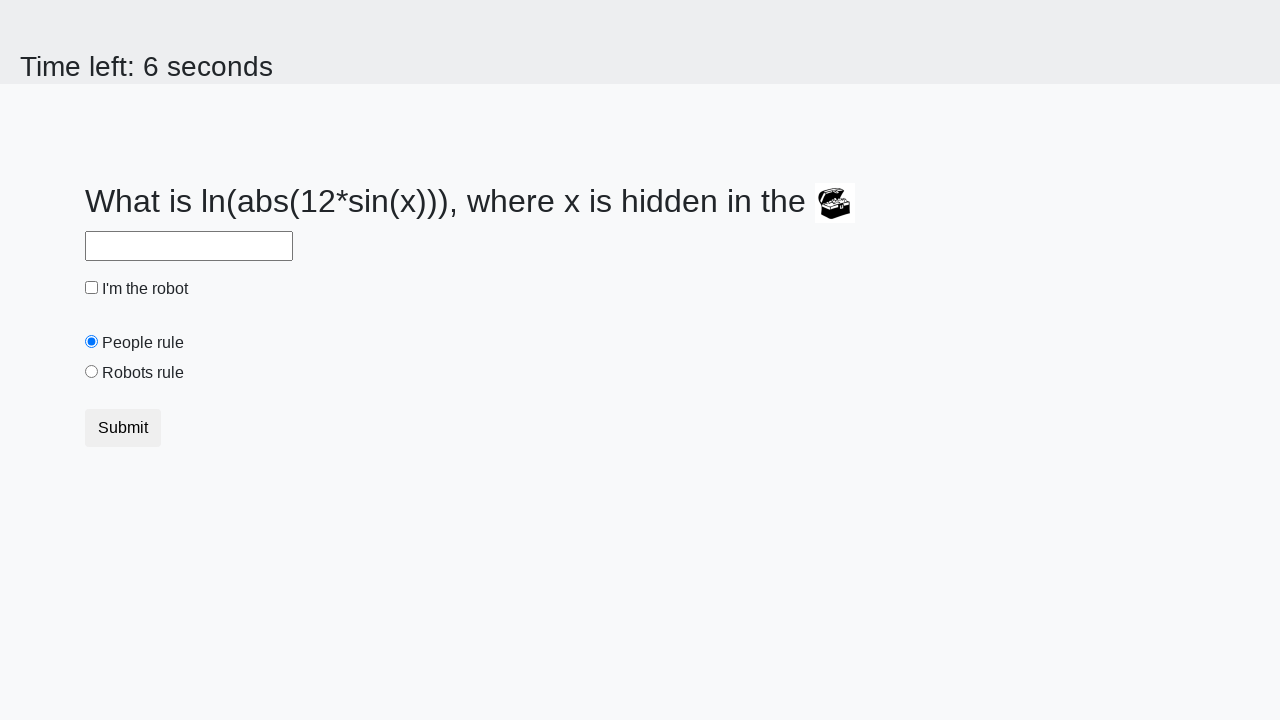

Extracted hidden value from treasure element's valuex attribute
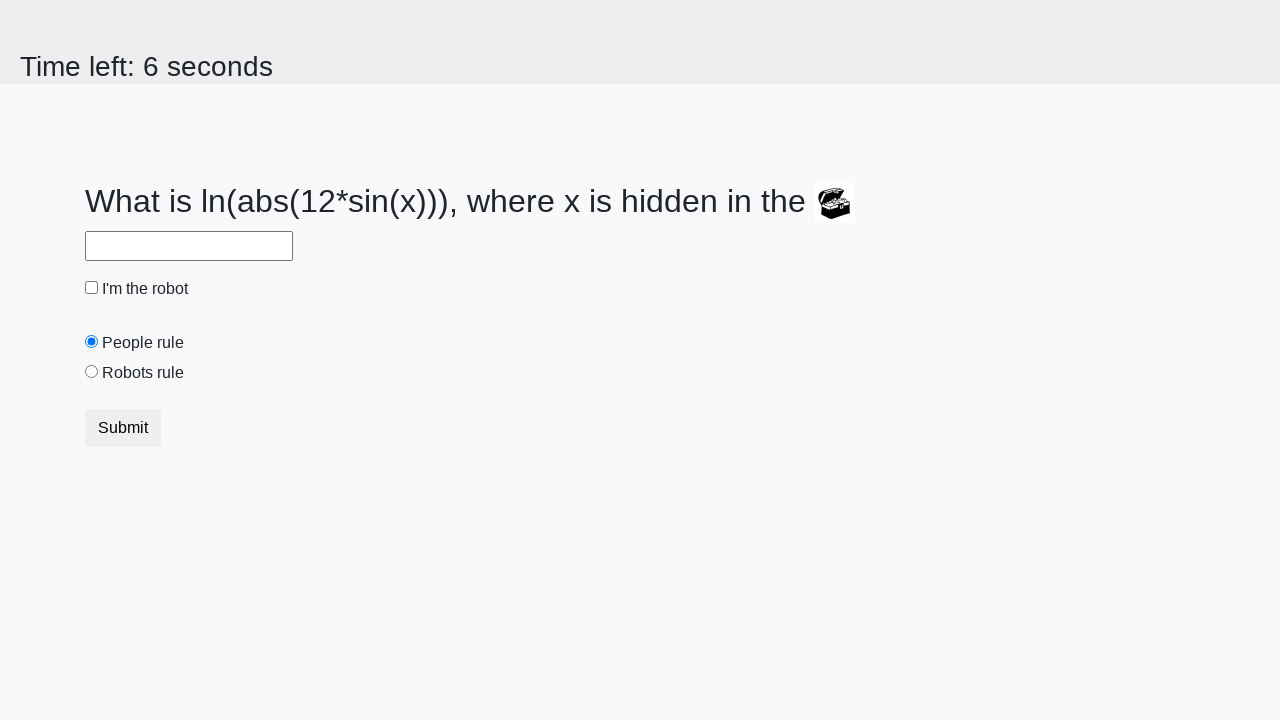

Calculated mathematical answer using formula: log(abs(12 * sin(valuex)))
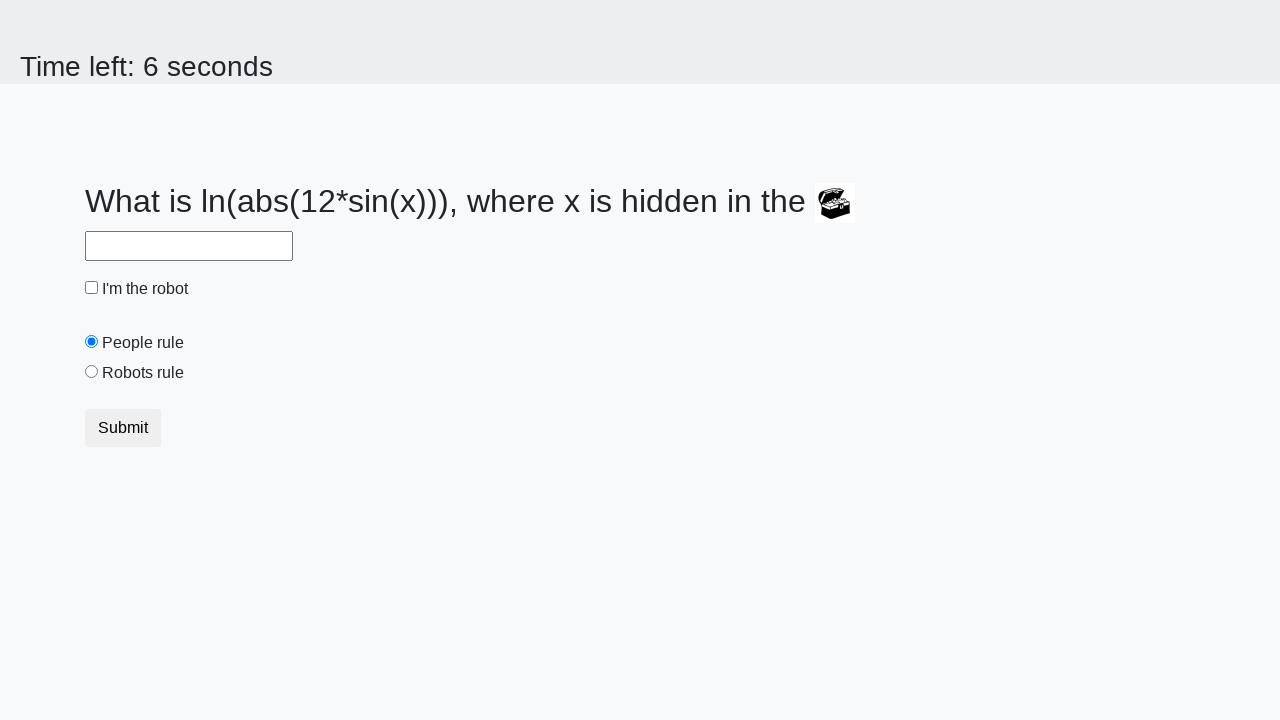

Filled answer field with calculated result on #answer
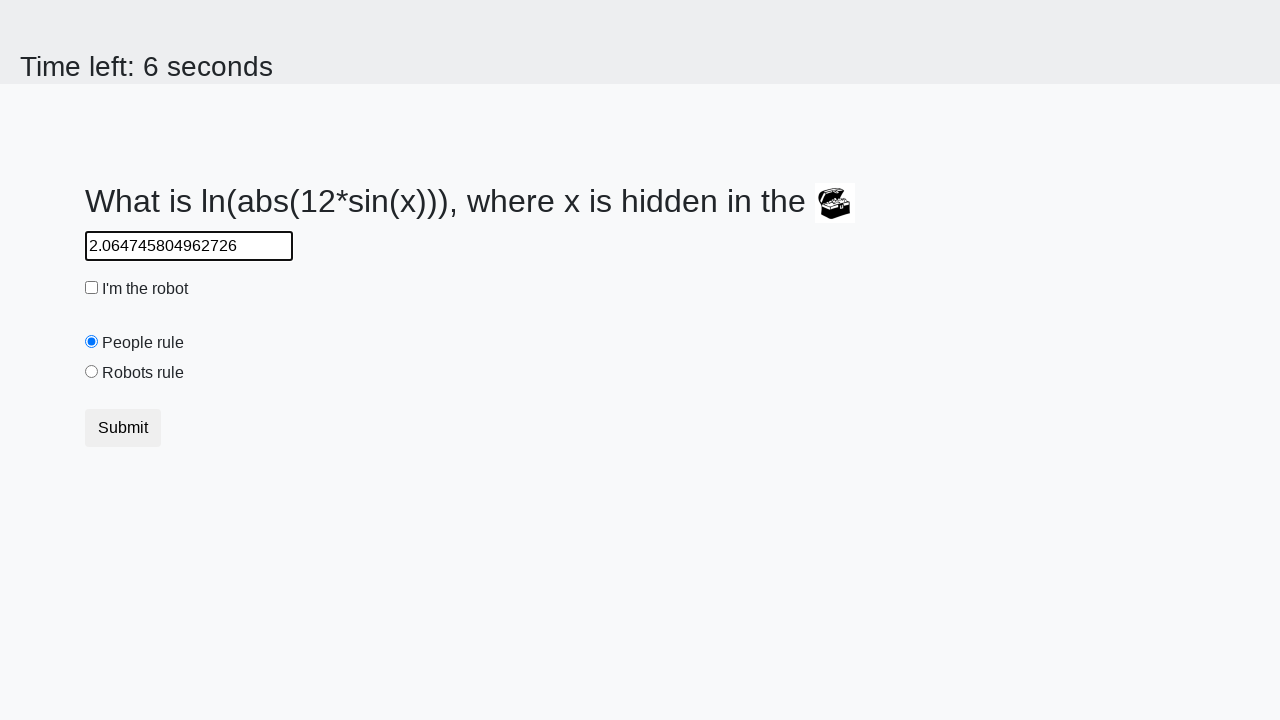

Checked the robot checkbox at (92, 288) on #robotCheckbox
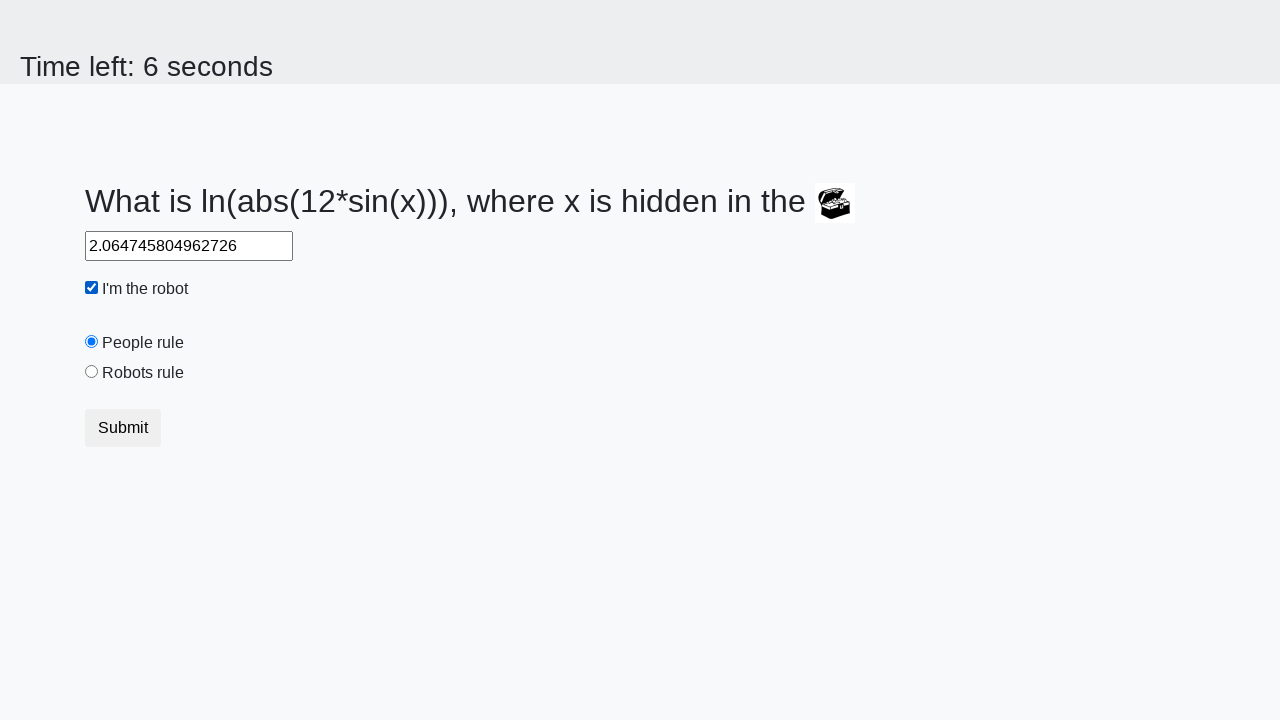

Selected the 'robots rule' radio button at (92, 372) on #robotsRule
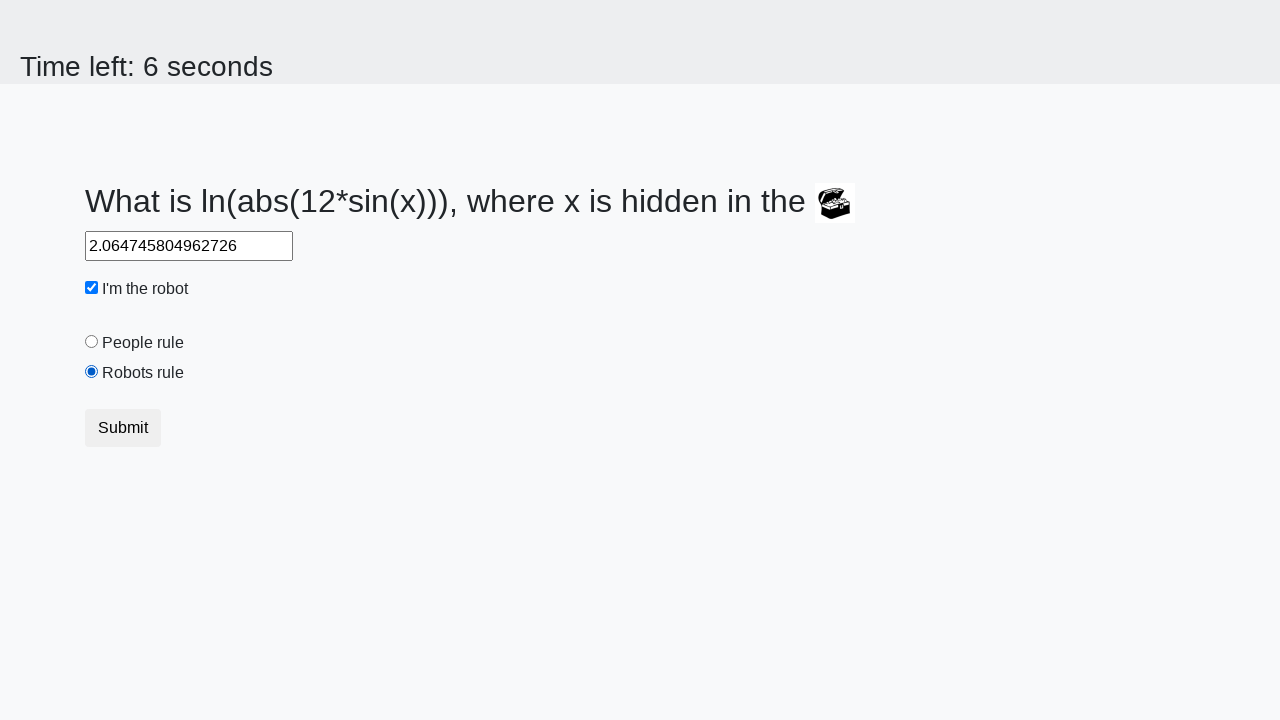

Clicked the submit button to complete the form at (123, 428) on .btn.btn-default
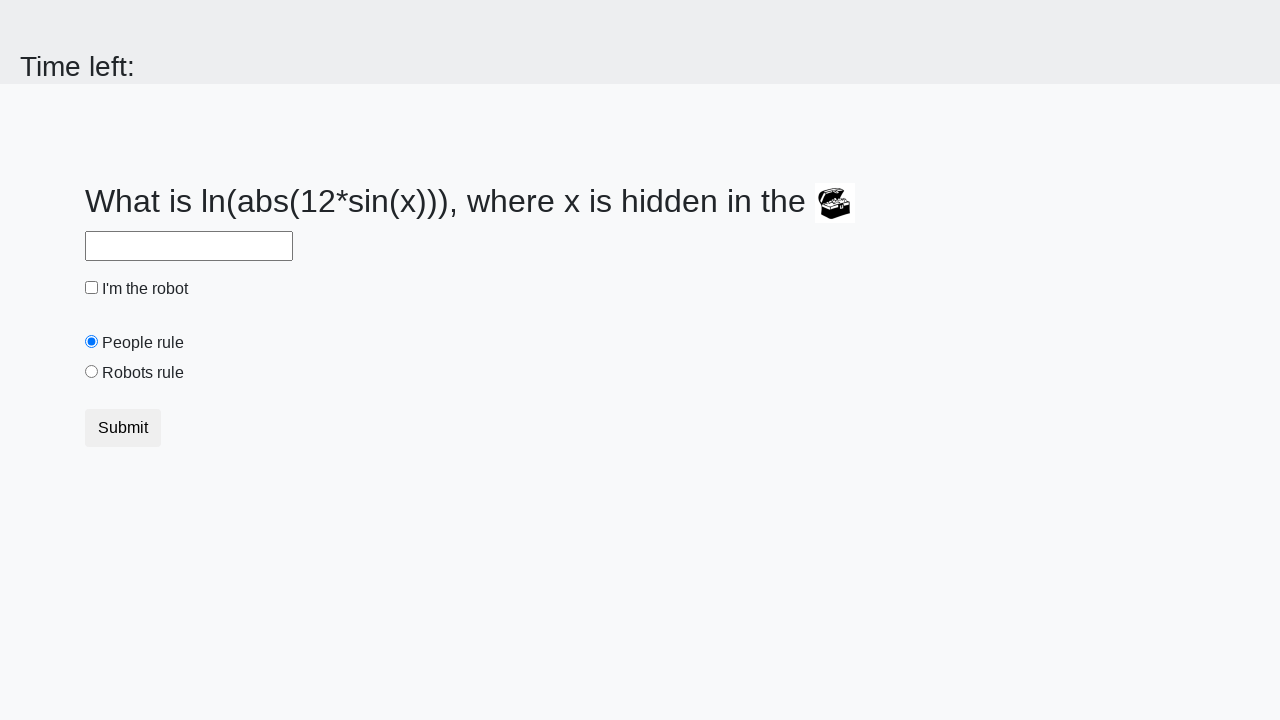

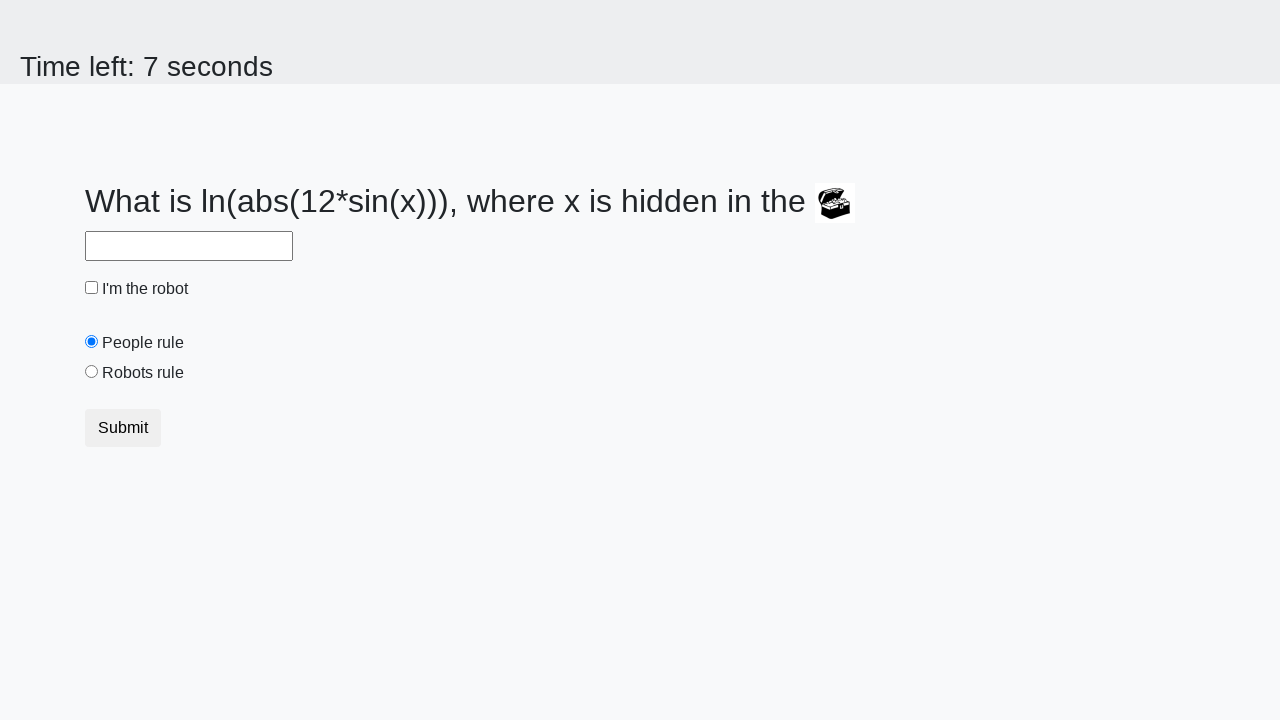